Searches for a specific item ("Rice") in a table by clicking through pagination until found, then retrieves its price

Starting URL: https://rahulshettyacademy.com/seleniumPractise/#/offers

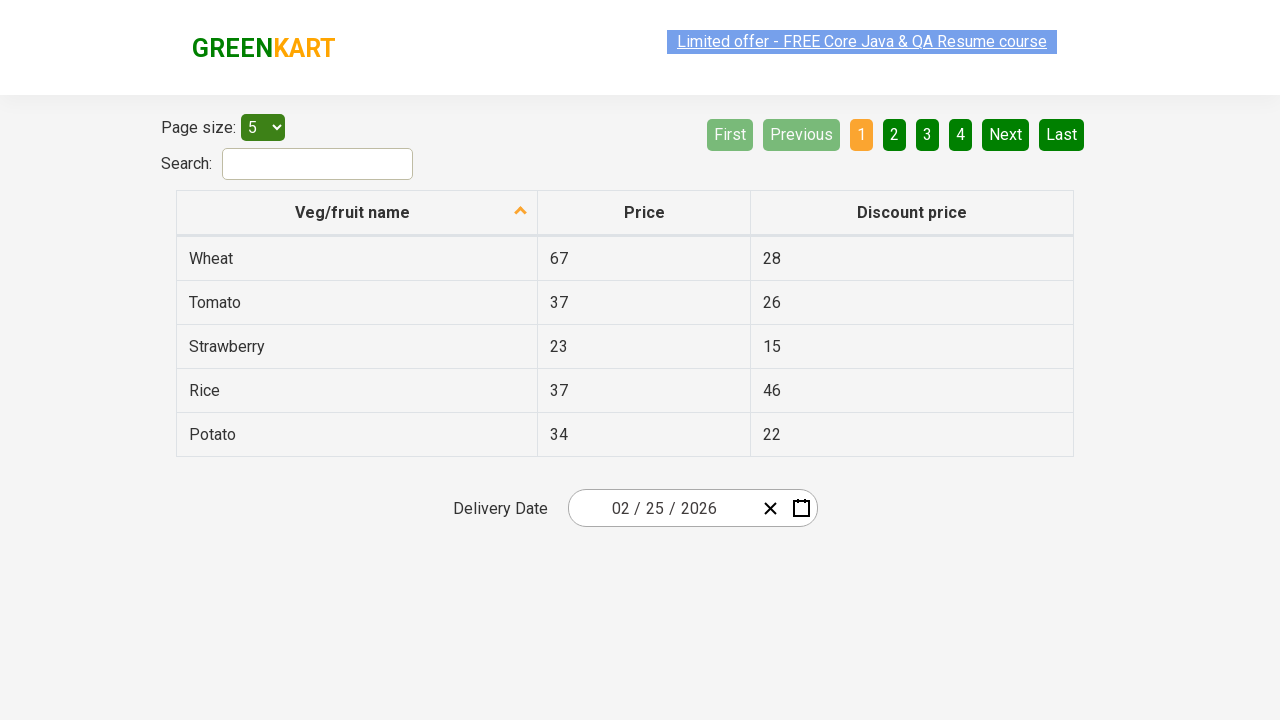

Clicked first column header to sort at (357, 213) on xpath=//tr/th[1]
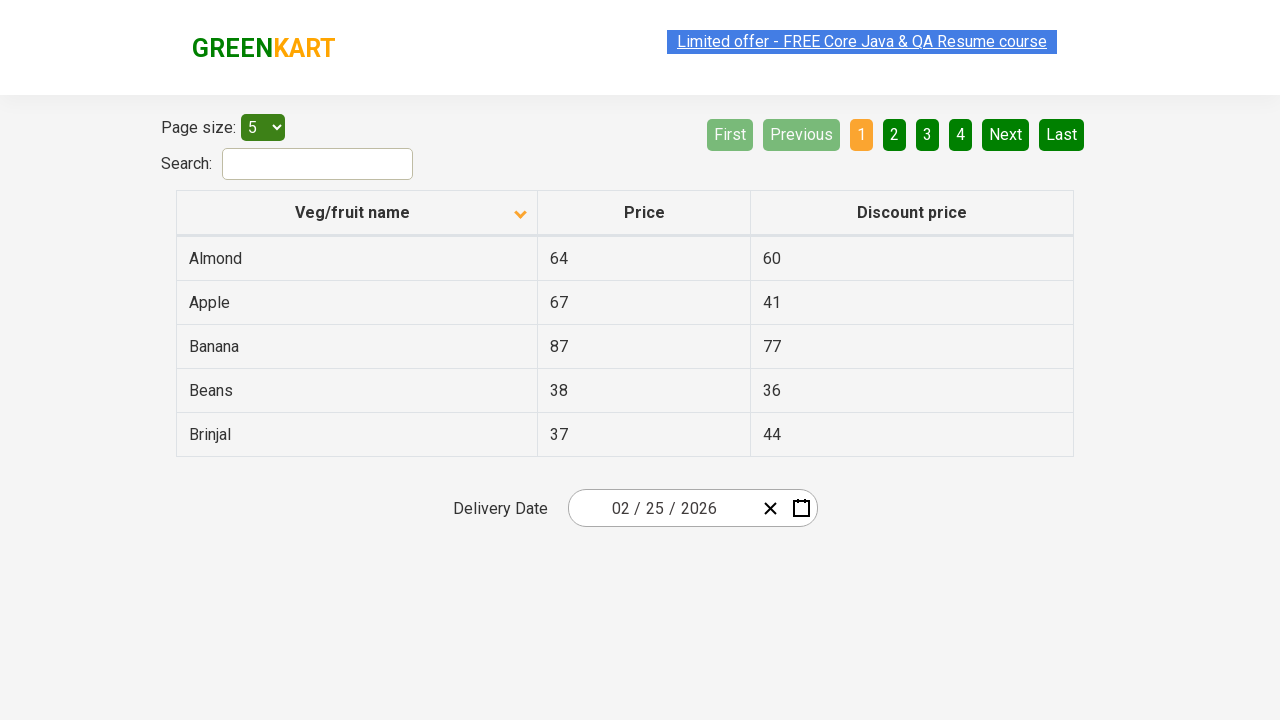

Retrieved all items from first column (found 5 items on current page)
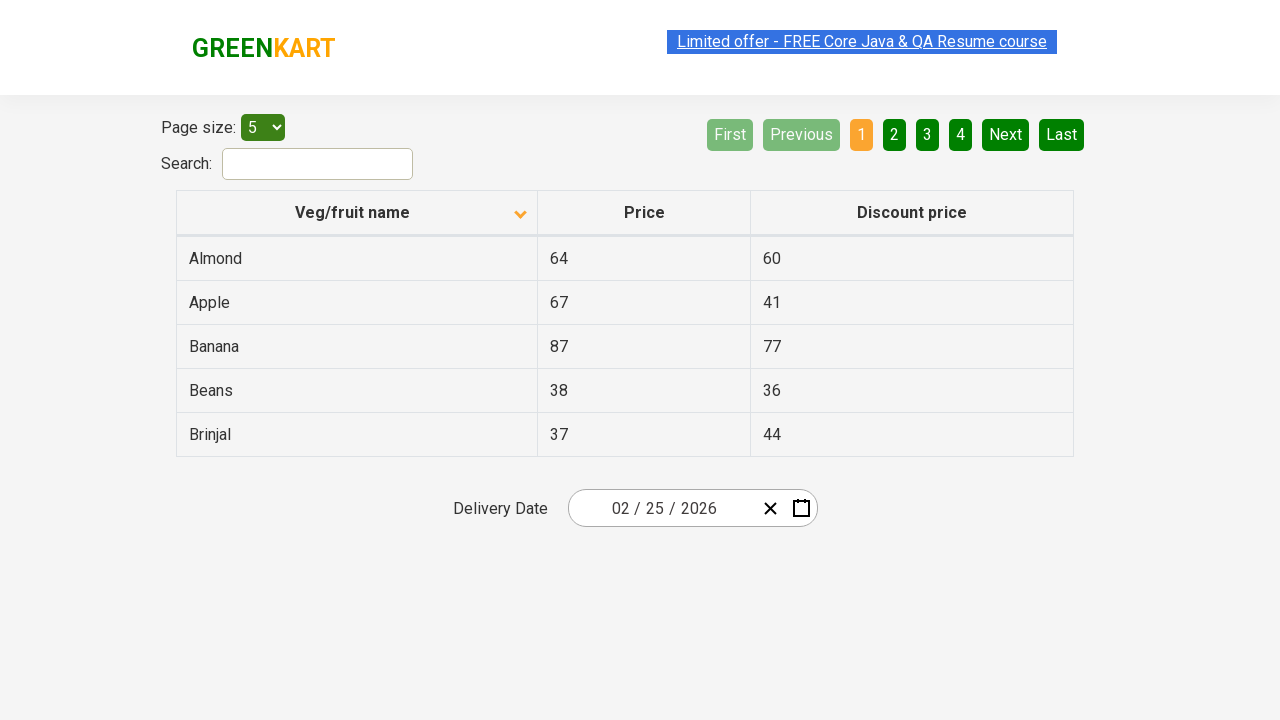

Checked if Next button is visible and enabled
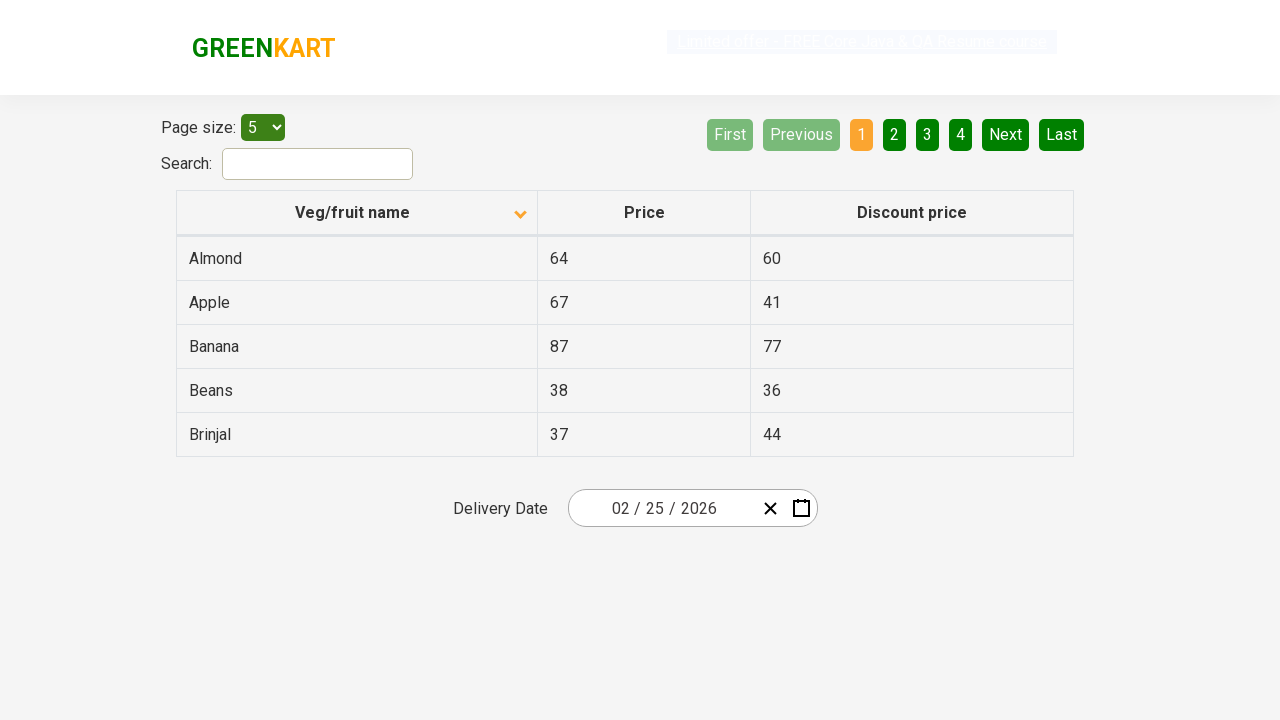

Clicked Next button to navigate to next page at (1006, 134) on xpath=//a[@aria-label='Next']
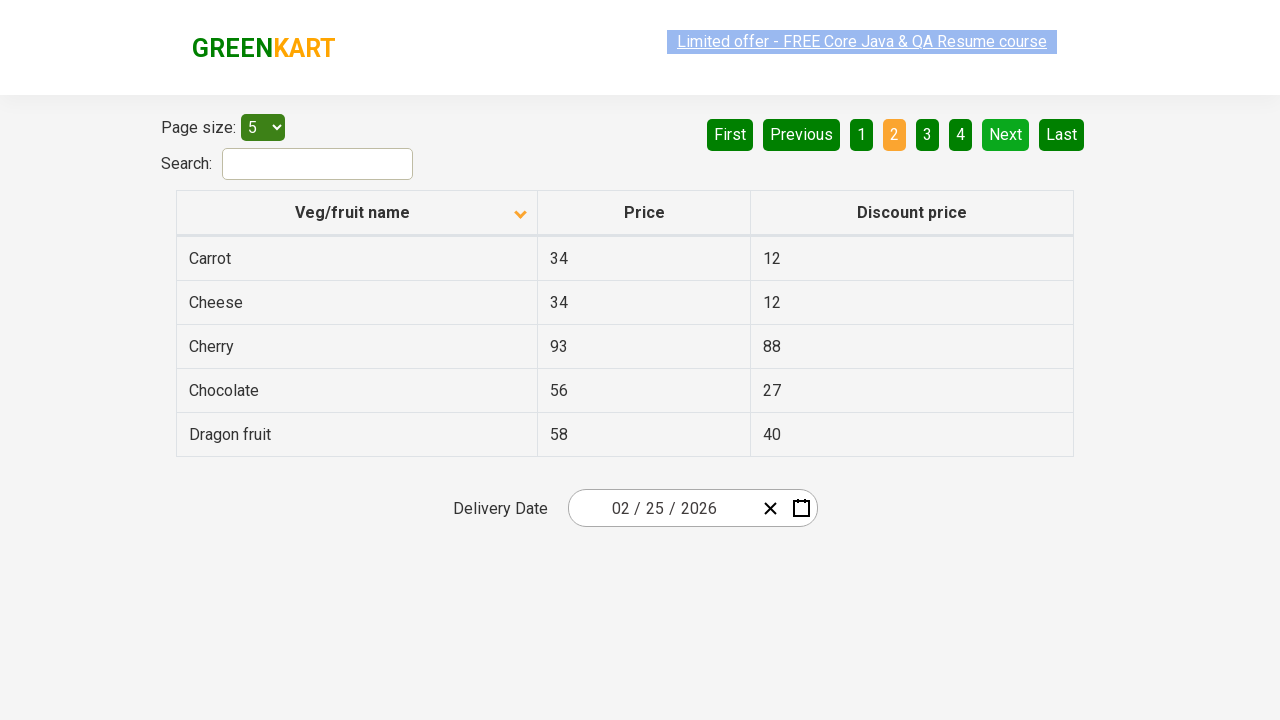

Waited 500ms for next page to load
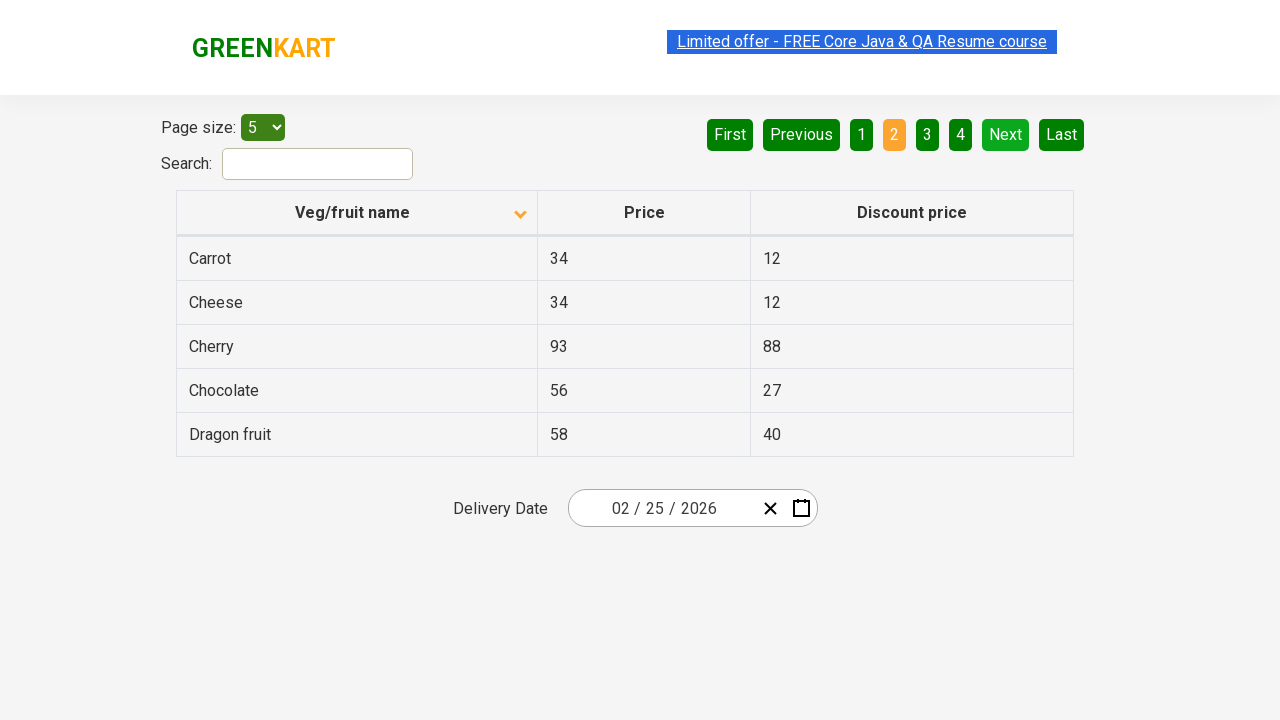

Retrieved all items from first column (found 5 items on current page)
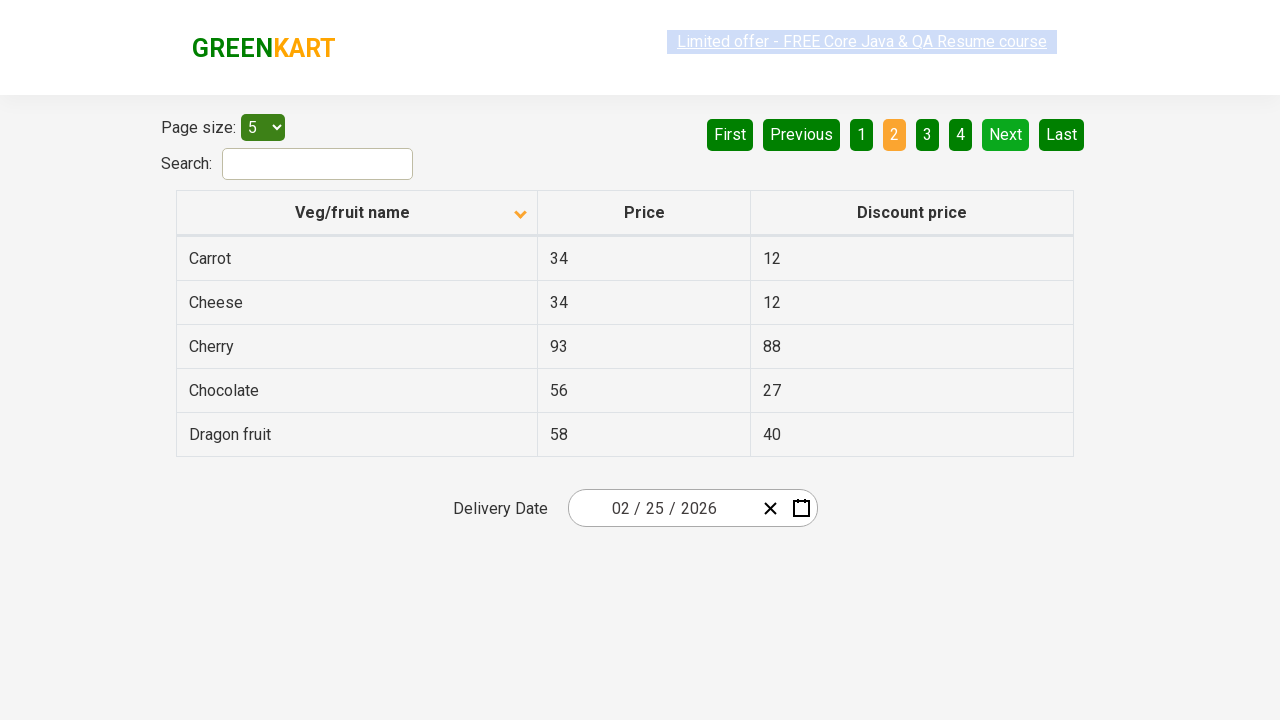

Checked if Next button is visible and enabled
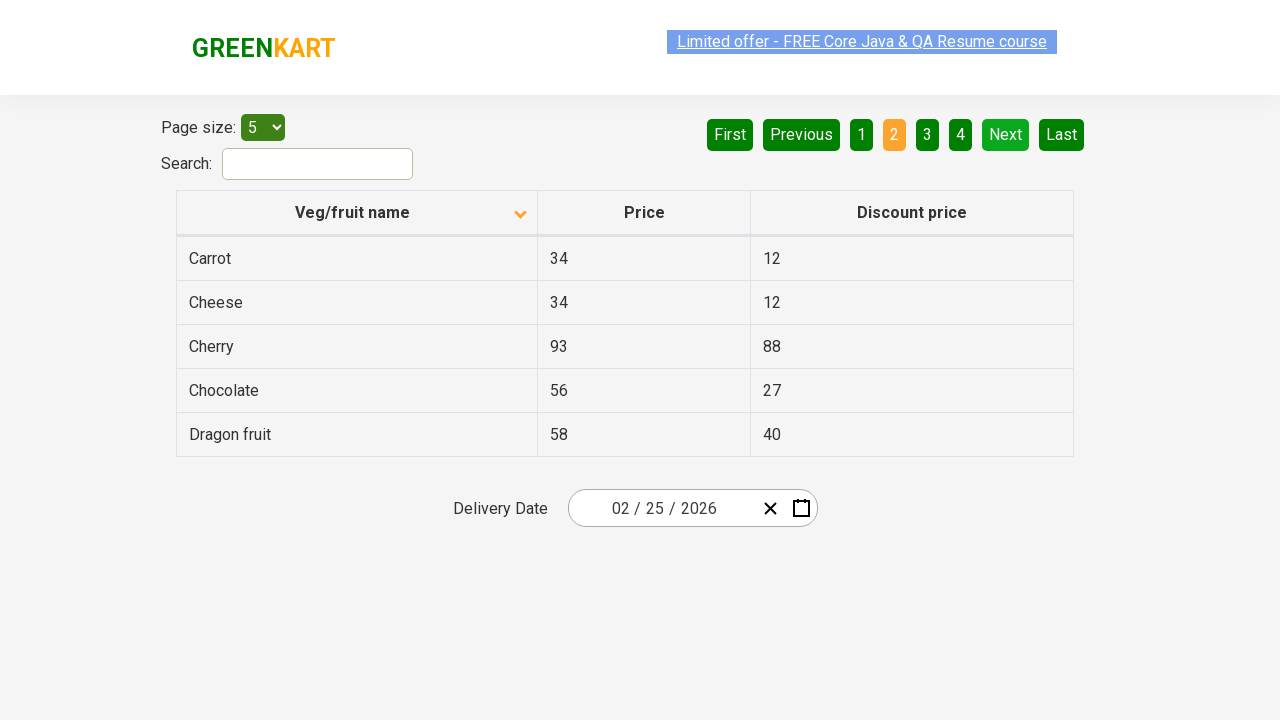

Clicked Next button to navigate to next page at (1006, 134) on xpath=//a[@aria-label='Next']
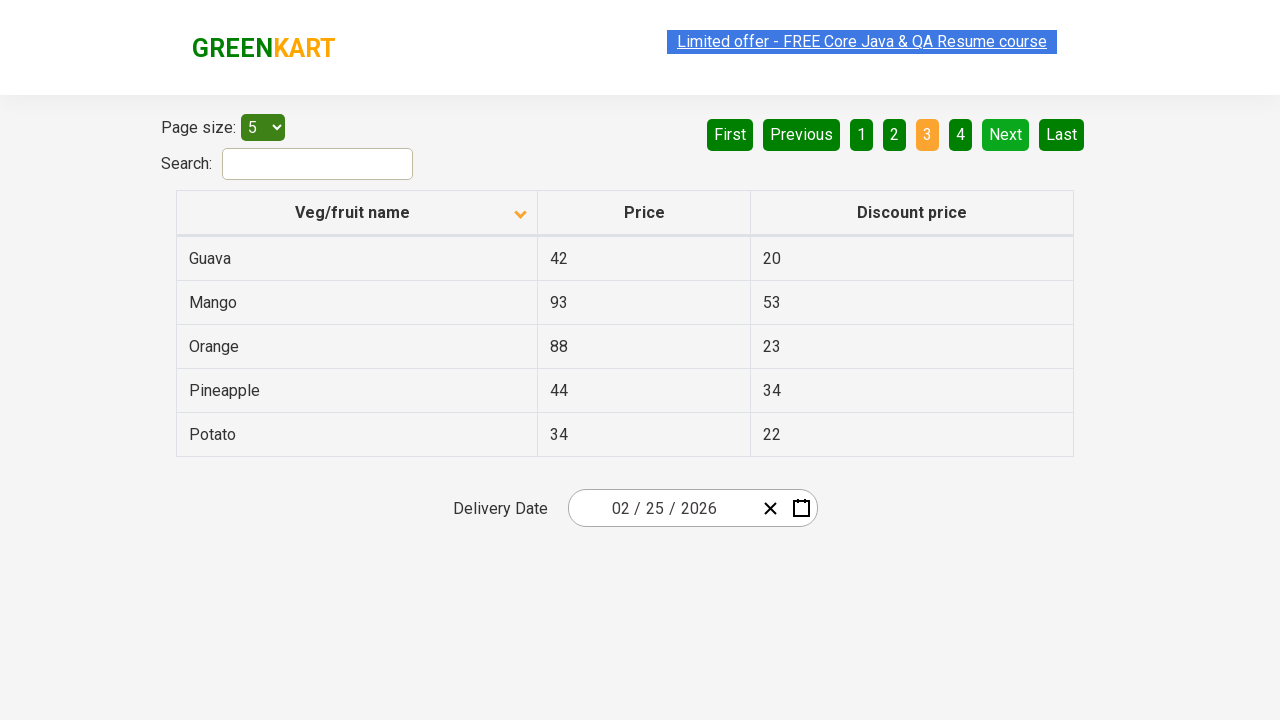

Waited 500ms for next page to load
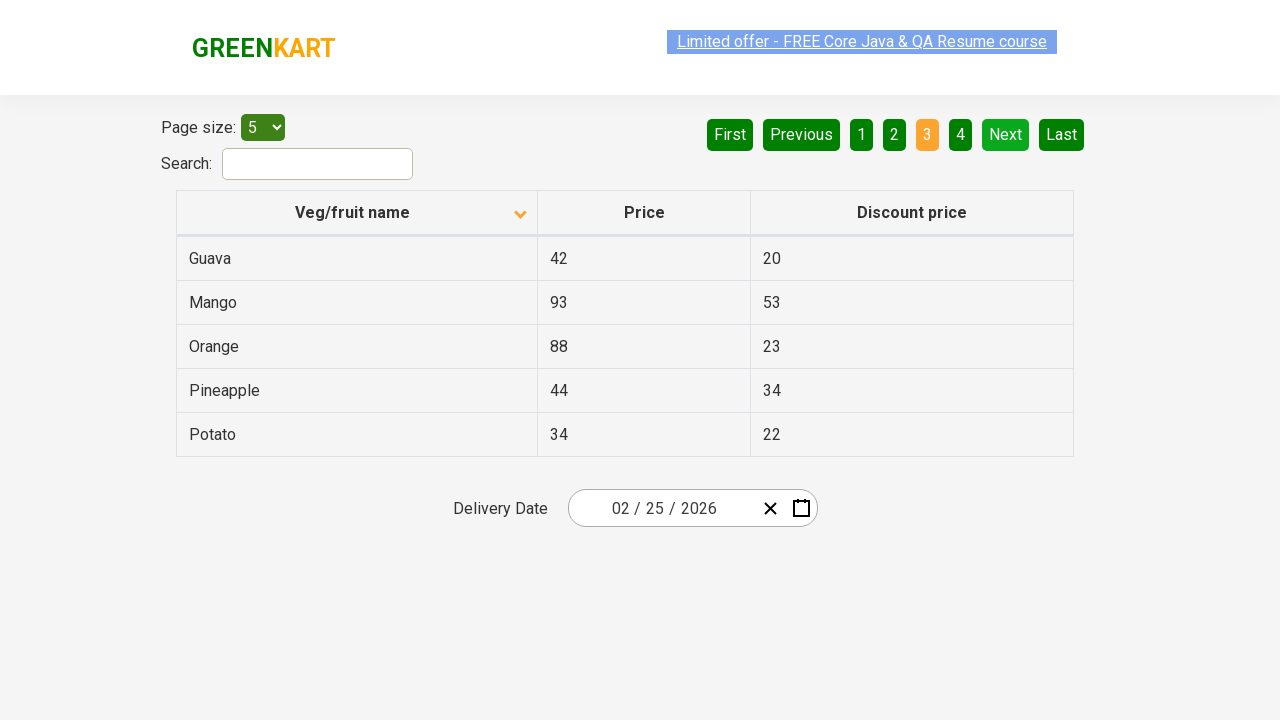

Retrieved all items from first column (found 5 items on current page)
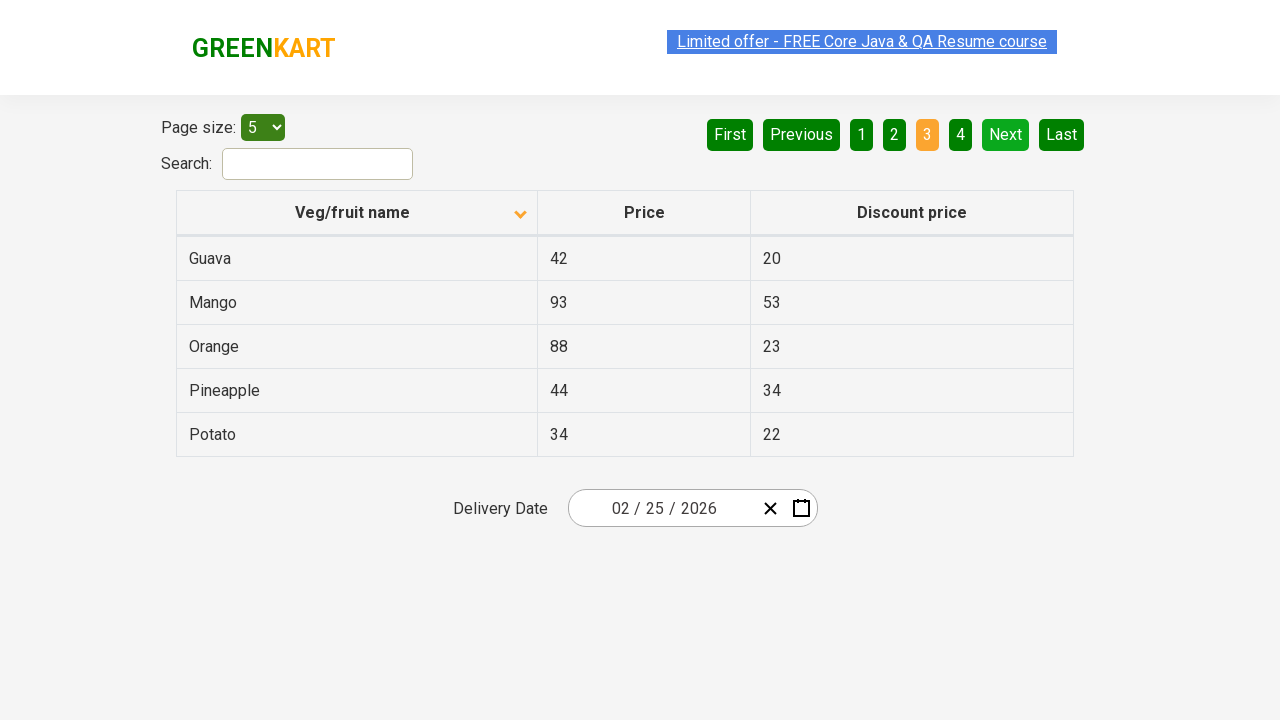

Checked if Next button is visible and enabled
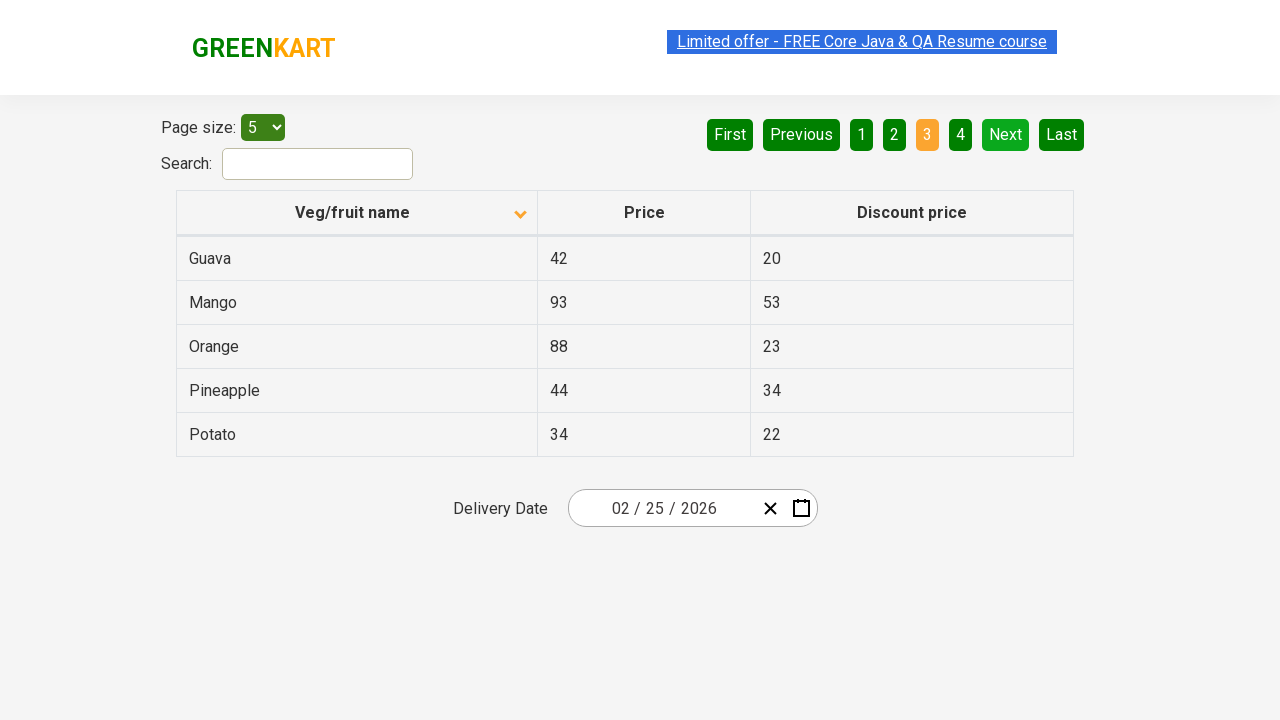

Clicked Next button to navigate to next page at (1006, 134) on xpath=//a[@aria-label='Next']
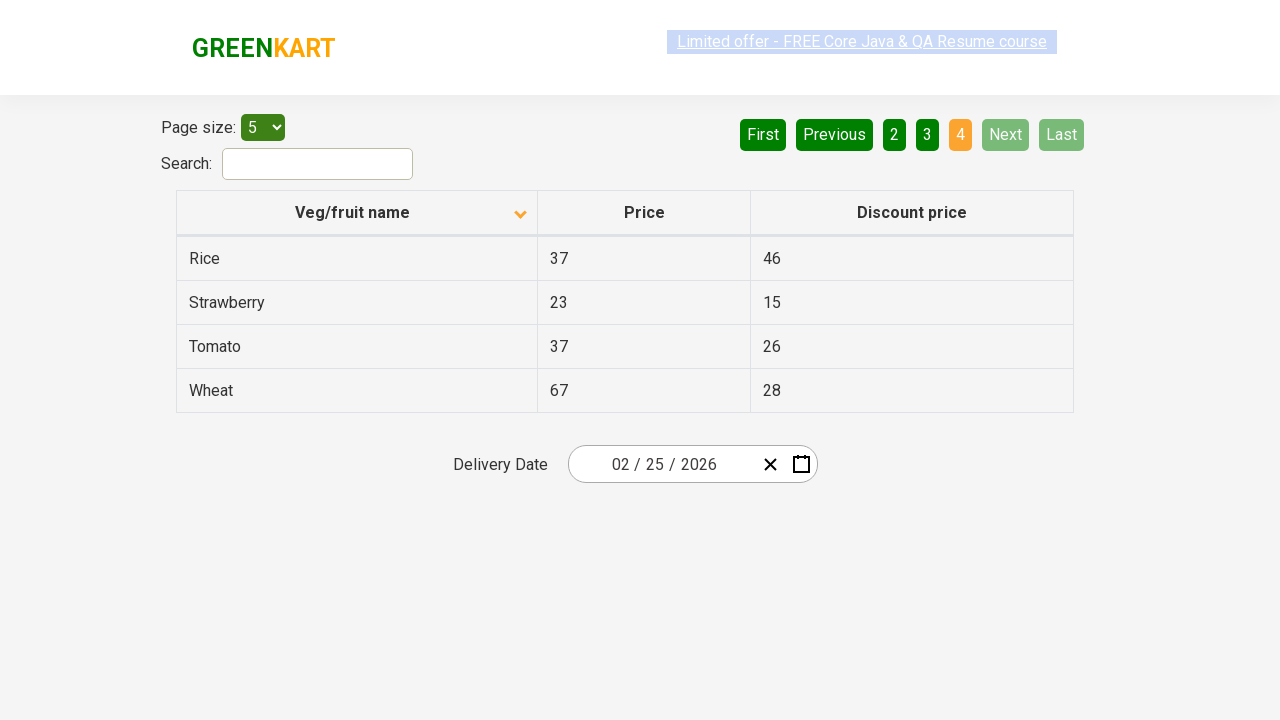

Waited 500ms for next page to load
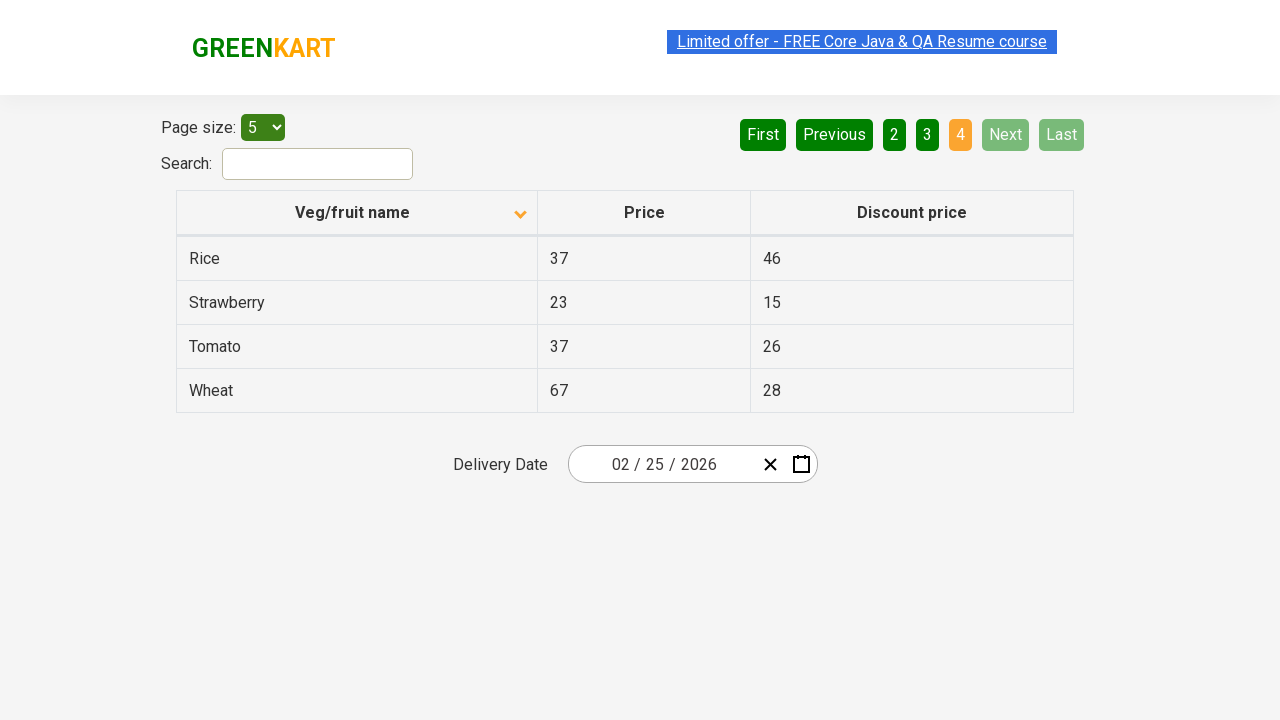

Retrieved all items from first column (found 4 items on current page)
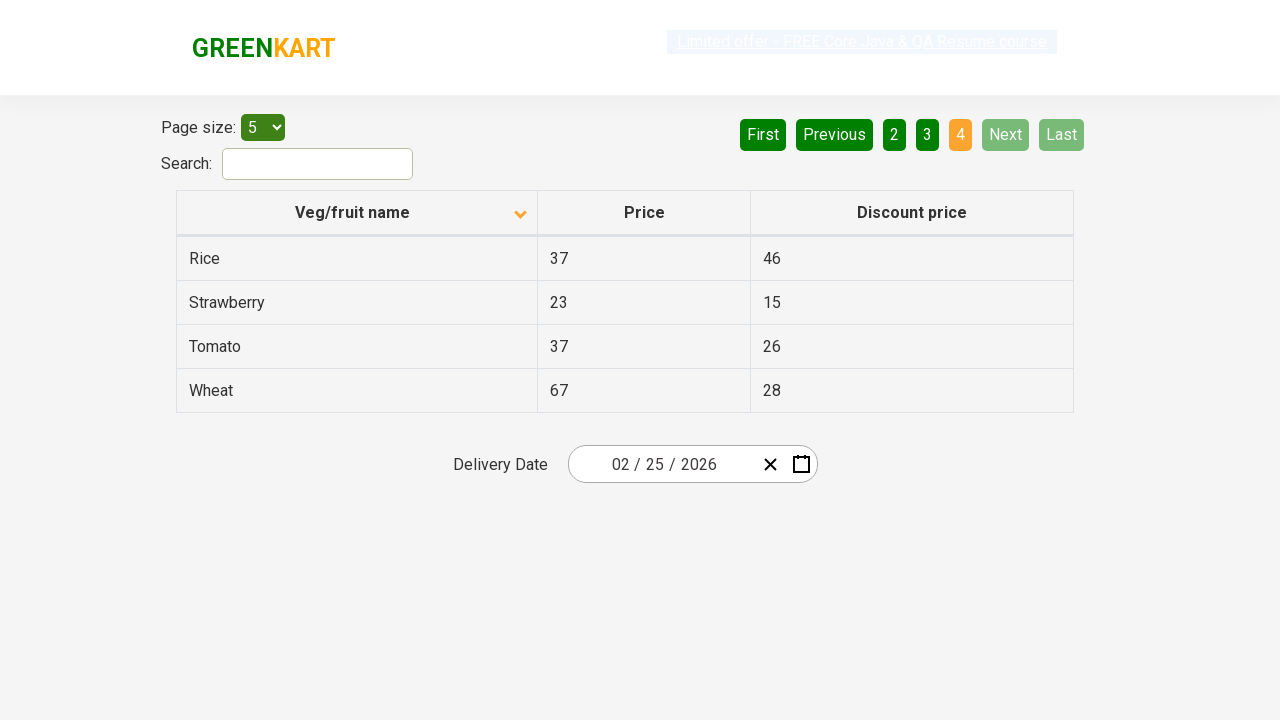

Found 'Rice' in table at row 2
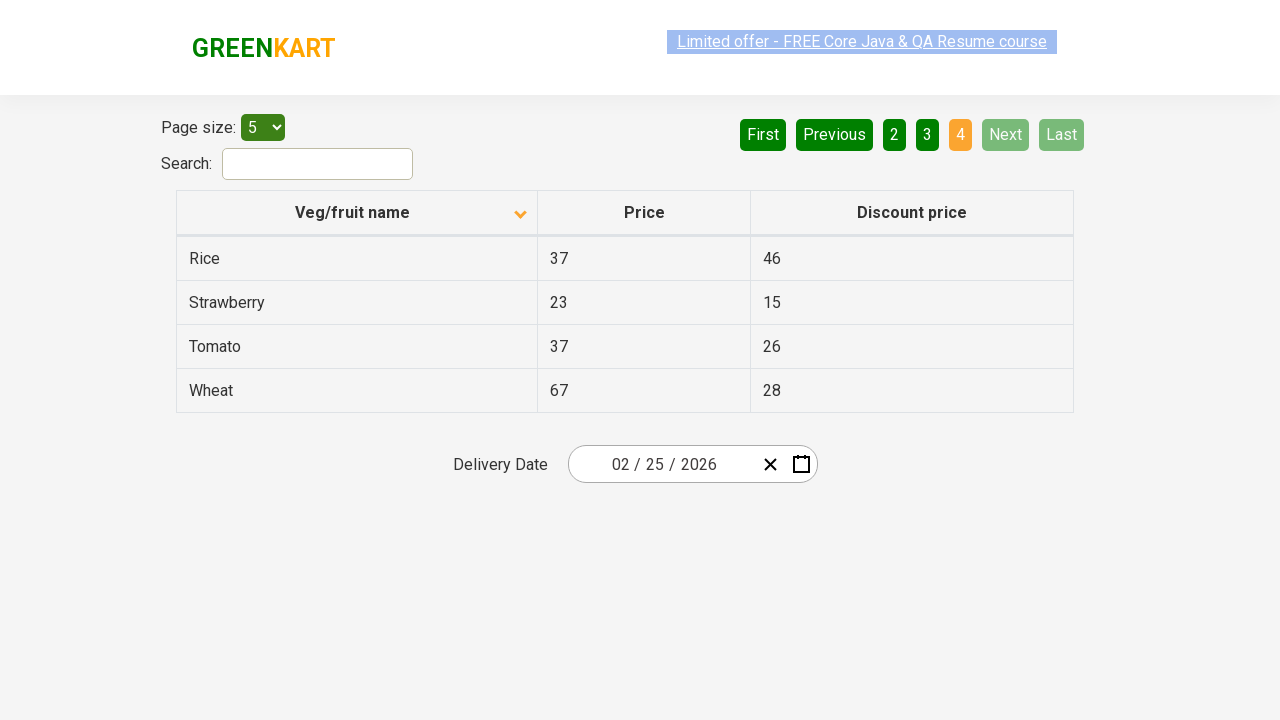

Retrieved price for 'Rice': 23
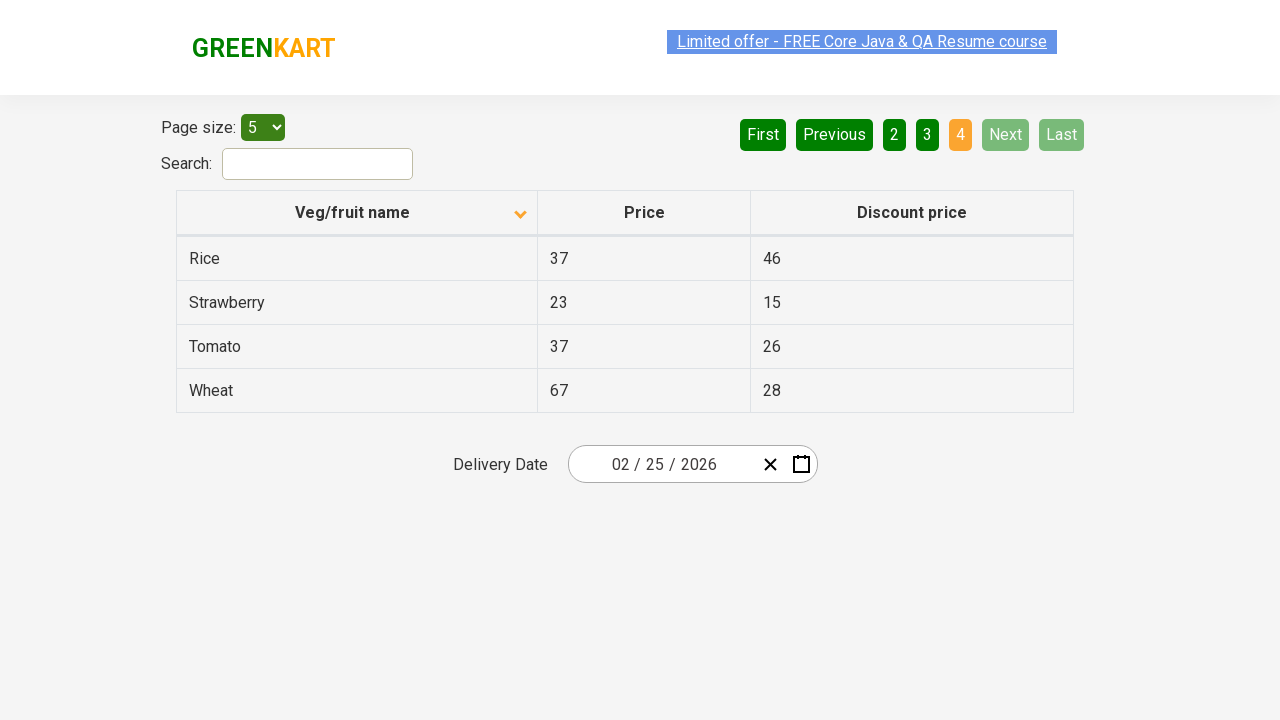

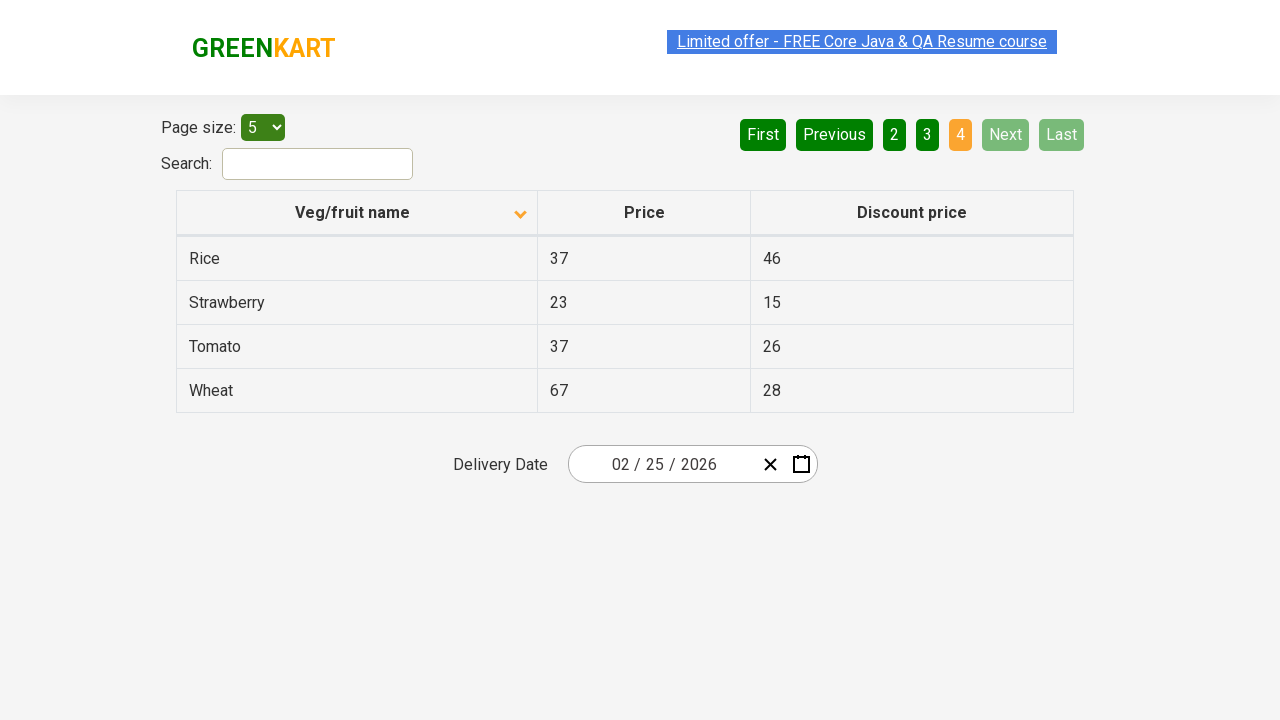